Tests triangle classification by entering sides (8, 5, 5) and verifying the result is "Isosceles"

Starting URL: https://testpages.eviltester.com/styled/apps/triangle/triangle001.html

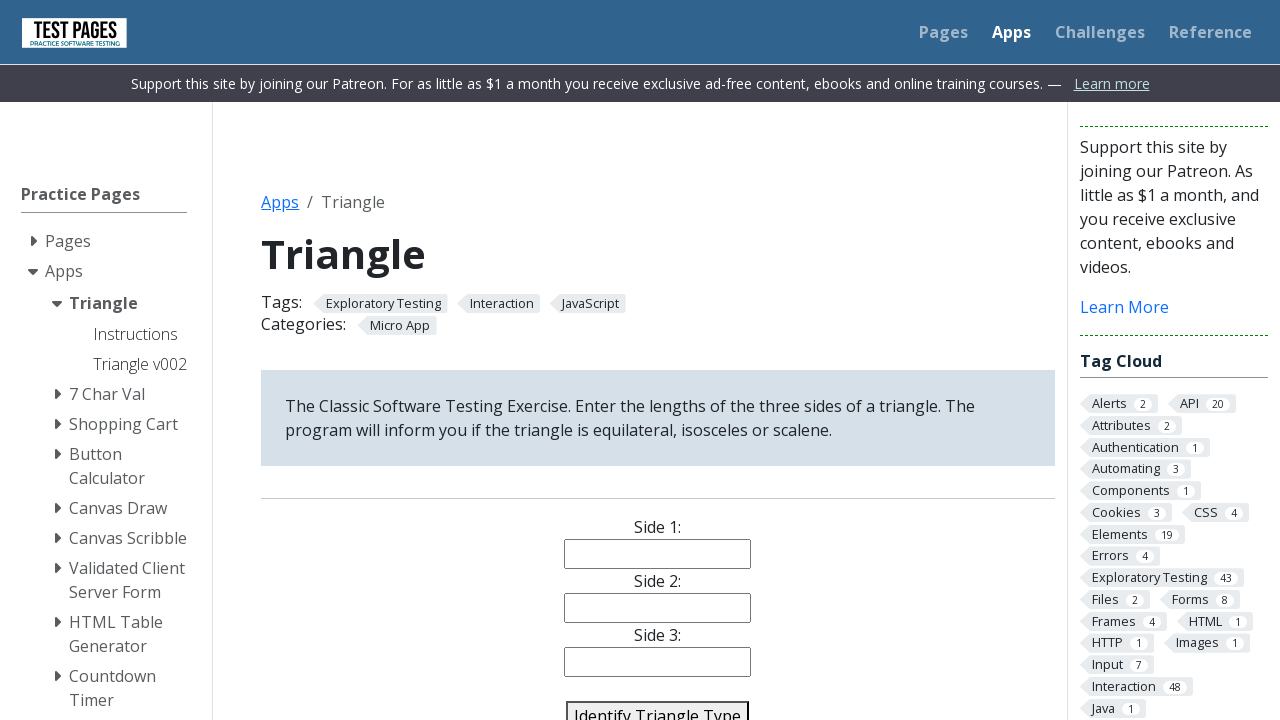

Filled side 1 field with '8' on #side1
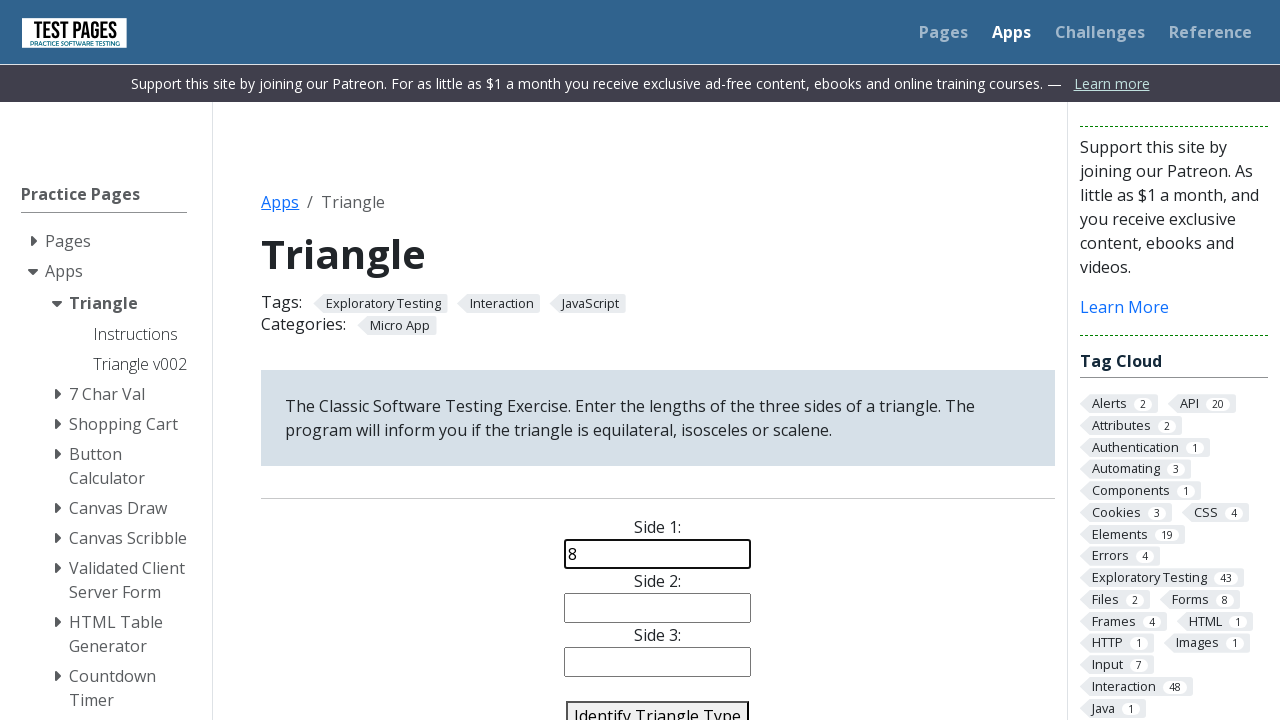

Filled side 2 field with '5' on #side2
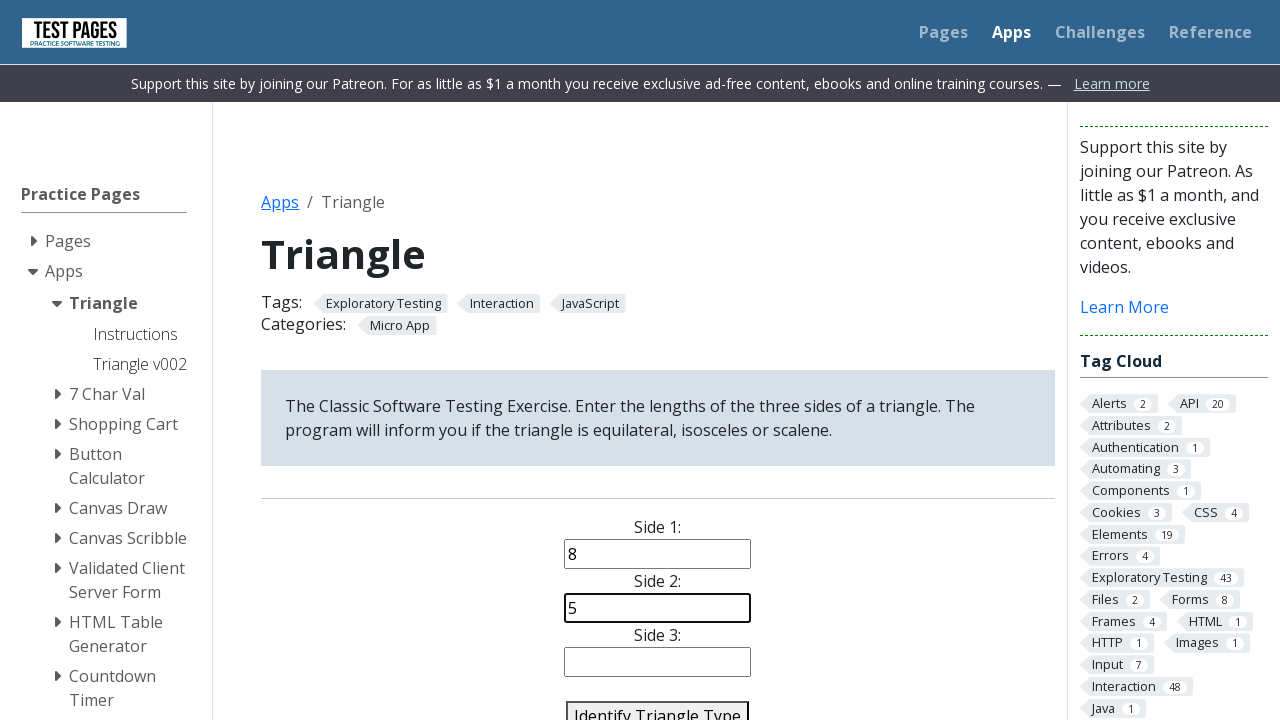

Filled side 3 field with '5' on #side3
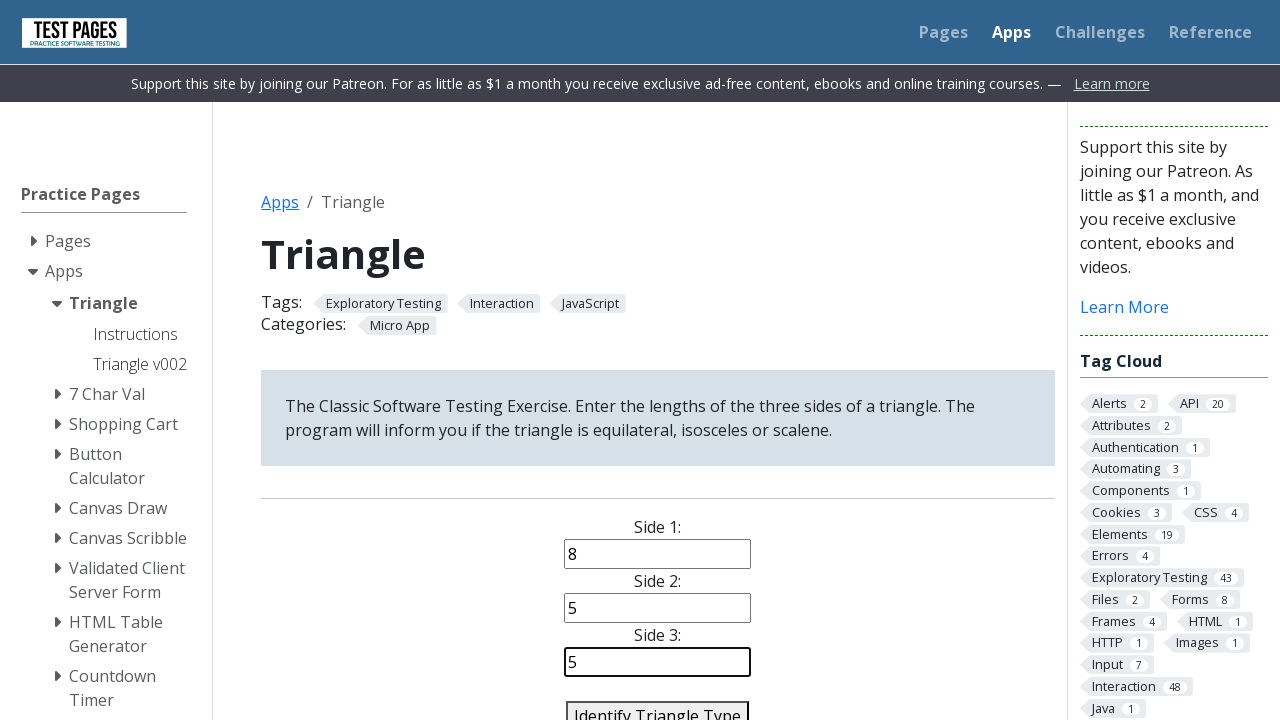

Clicked identify triangle button at (658, 705) on #identify-triangle-action
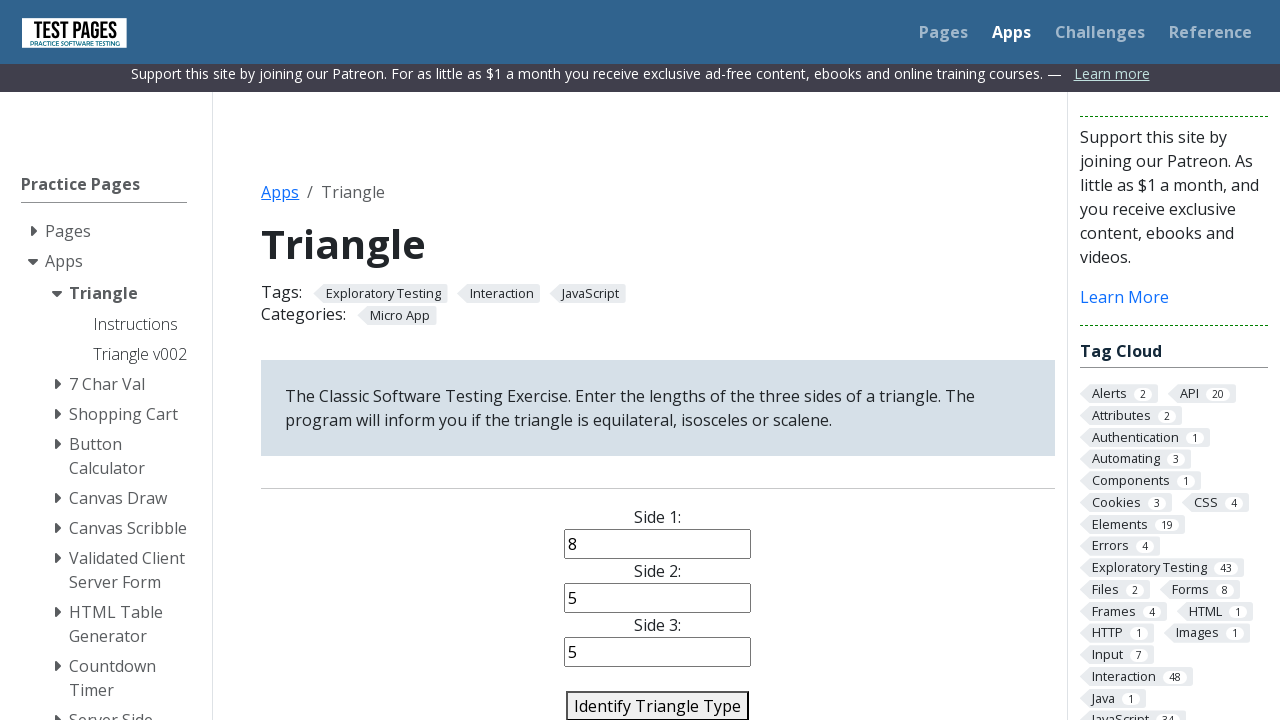

Triangle result loaded - verified isosceles triangle with sides (8, 5, 5)
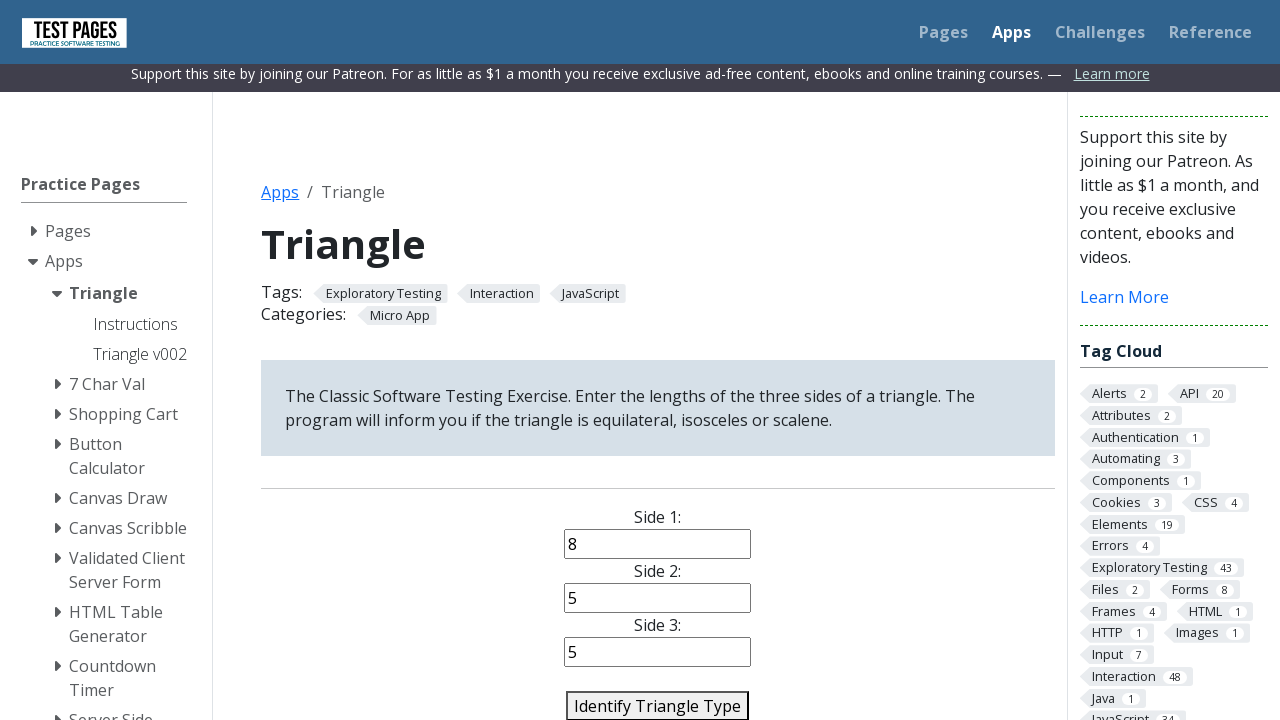

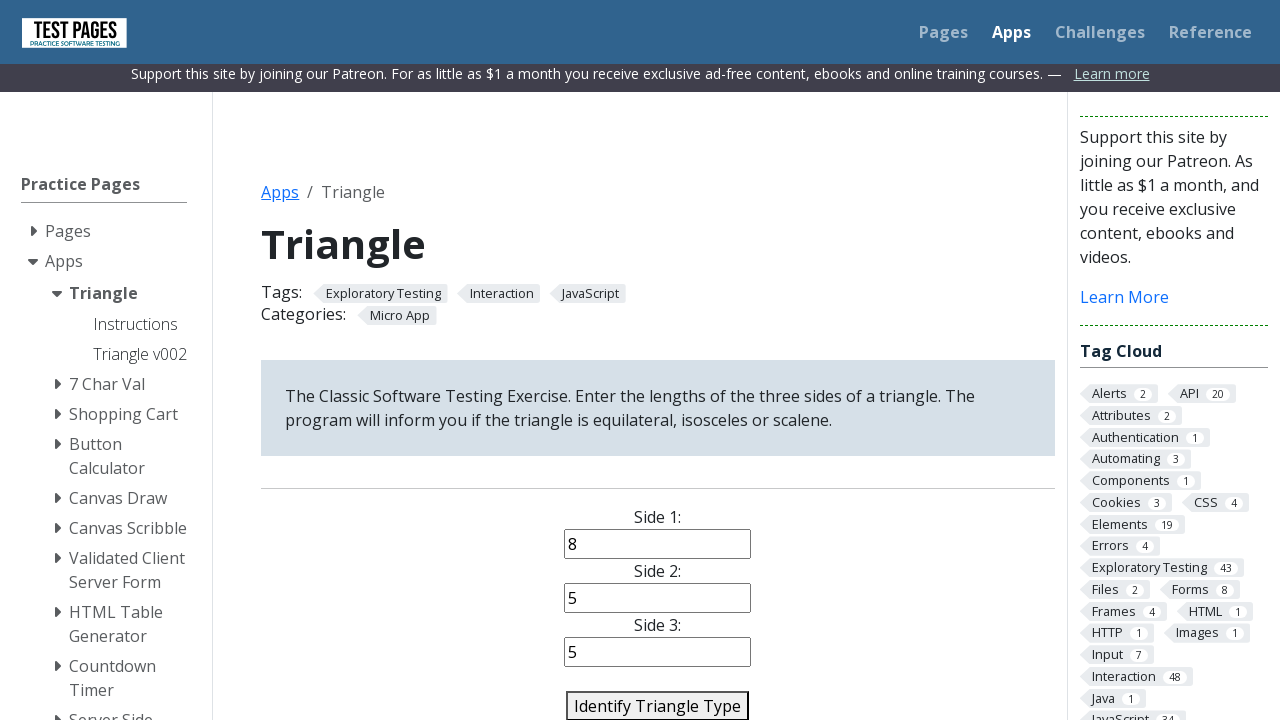